Tests dropdown selection by finding the dropdown element, iterating through options, and clicking on "Option 1" to select it.

Starting URL: http://the-internet.herokuapp.com/dropdown

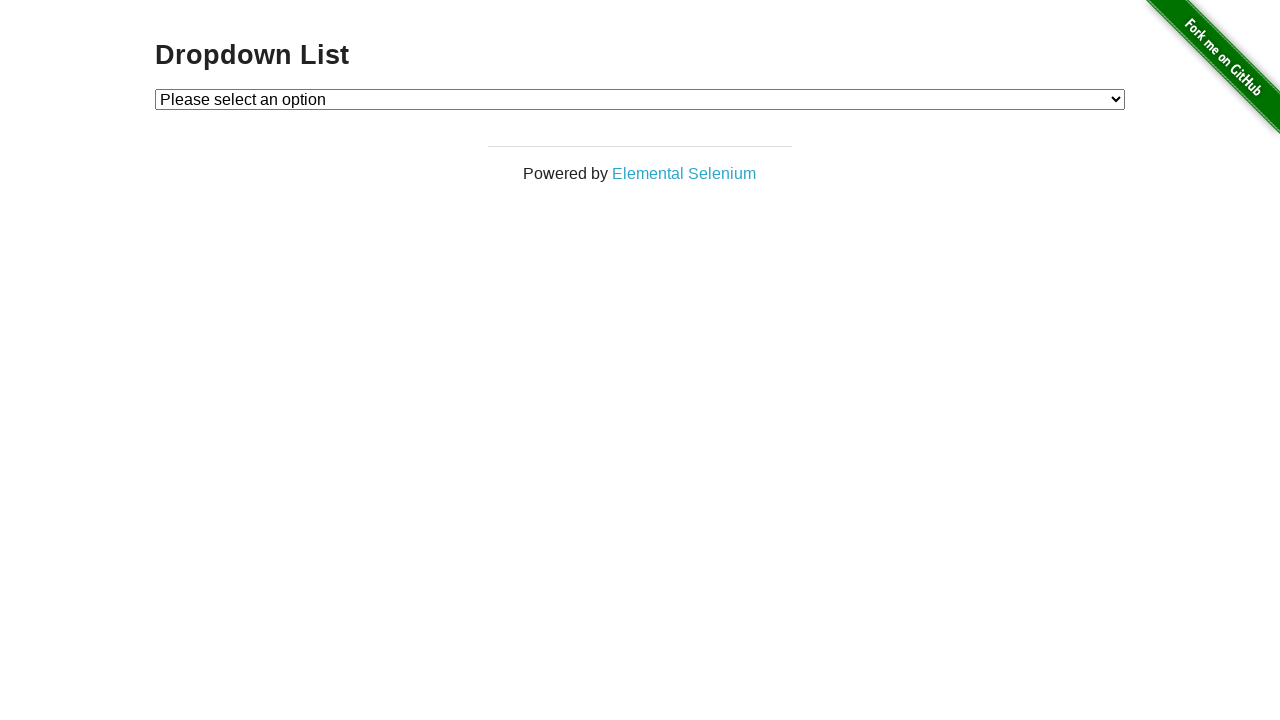

Selected 'Option 1' from the dropdown on #dropdown
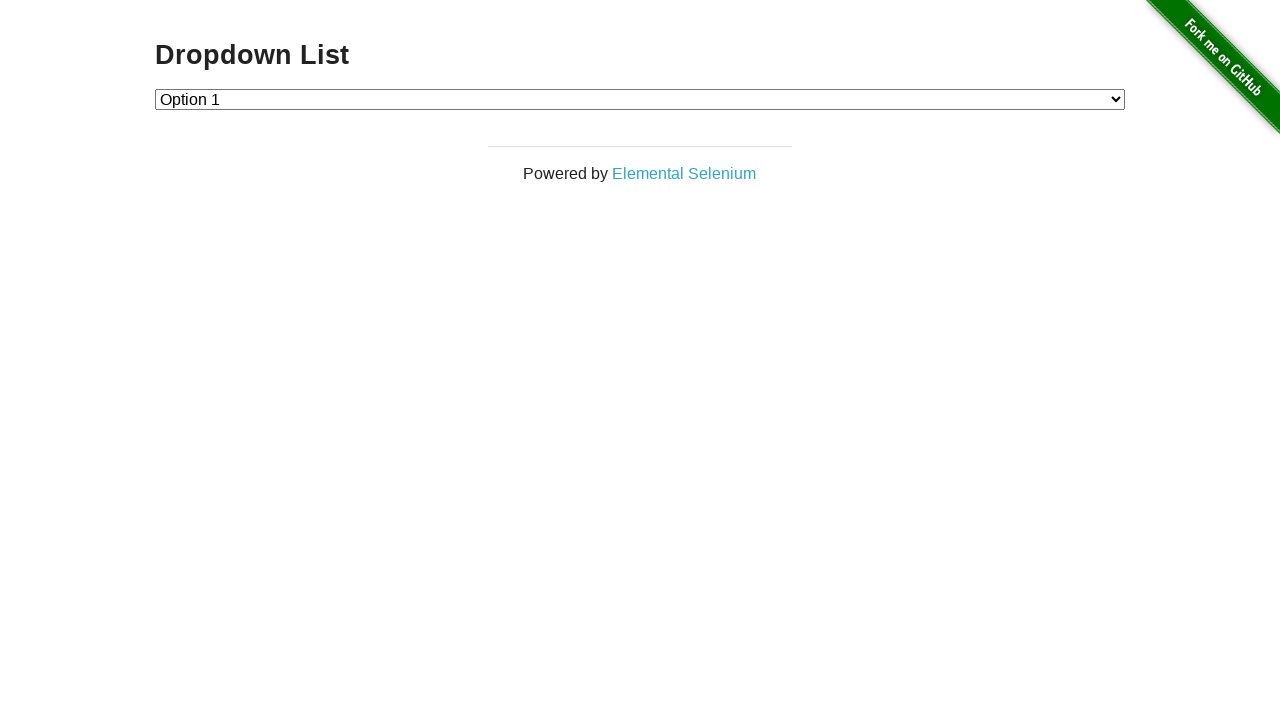

Retrieved the selected dropdown value
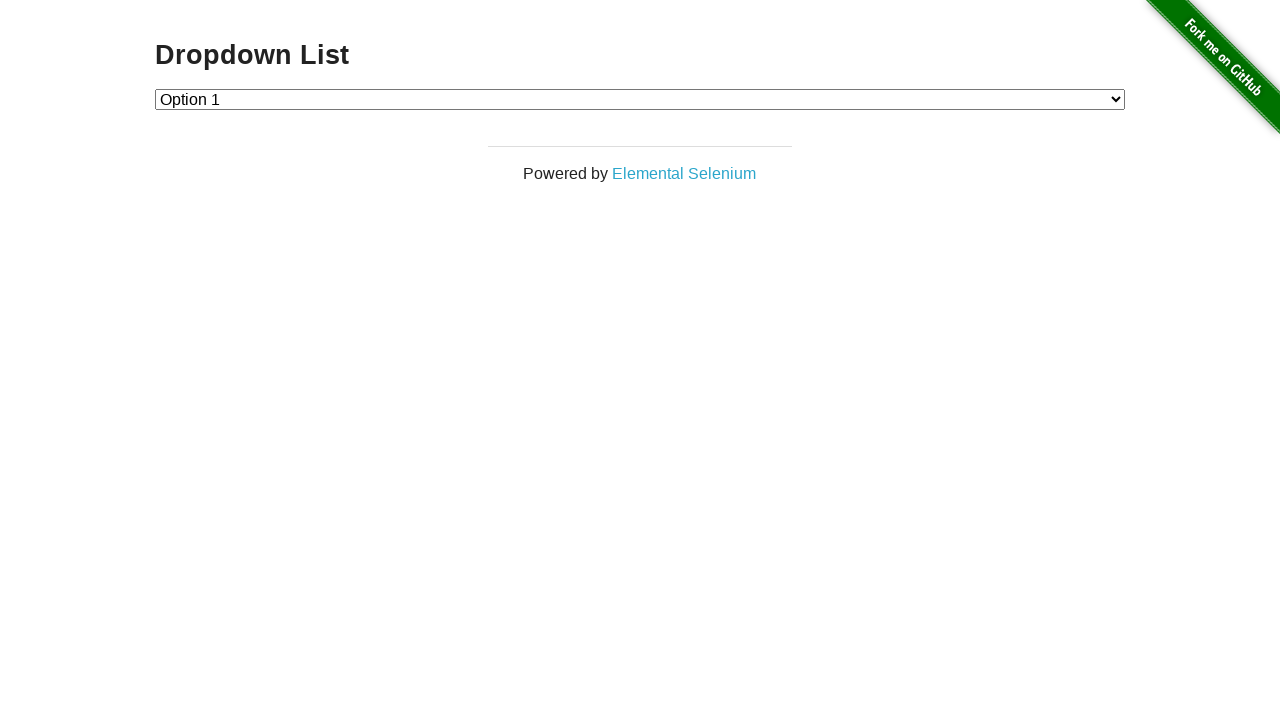

Verified that dropdown selection is 'Option 1' (value: '1')
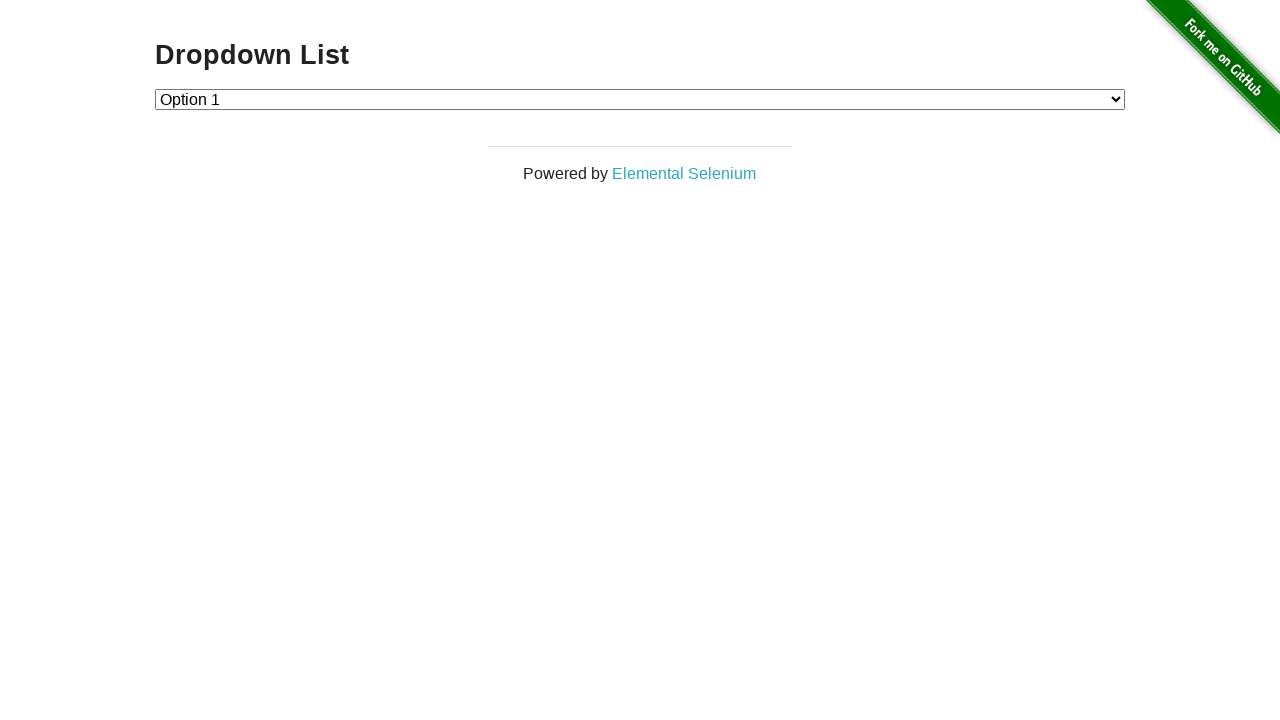

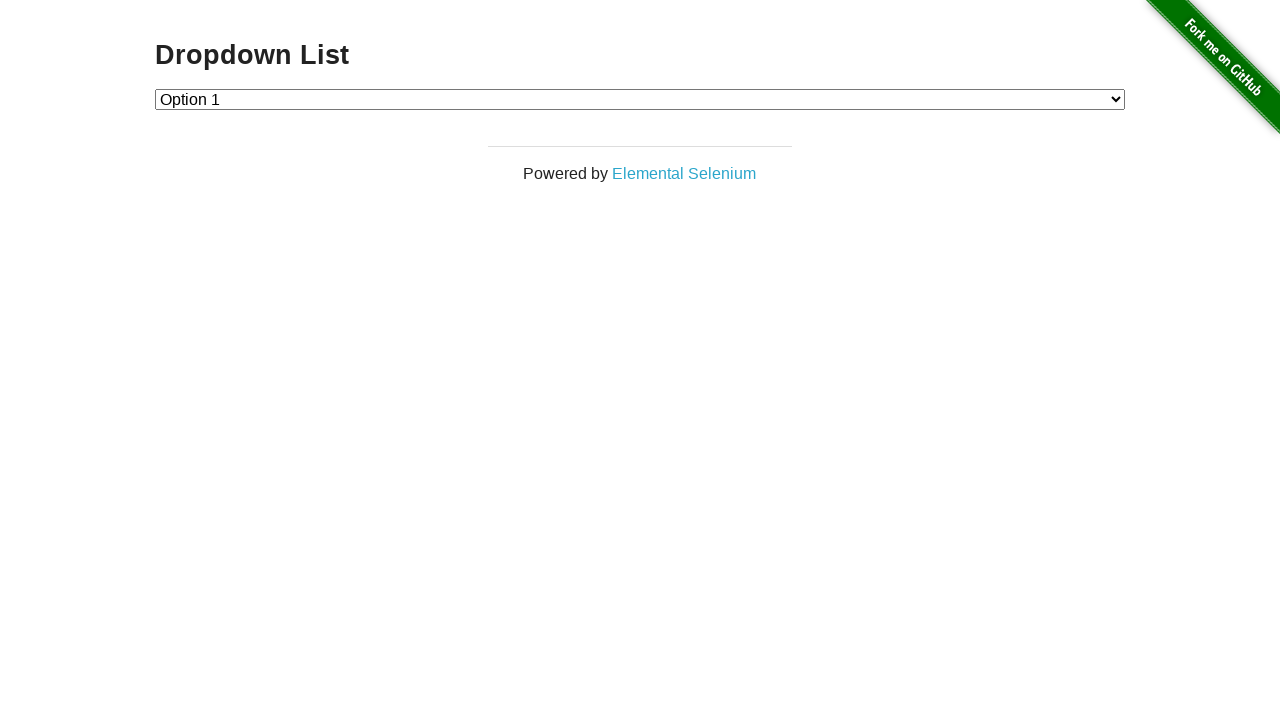